Tests explicit wait mechanism by waiting for and filling the last name field

Starting URL: http://demo.automationtesting.in/Register.html

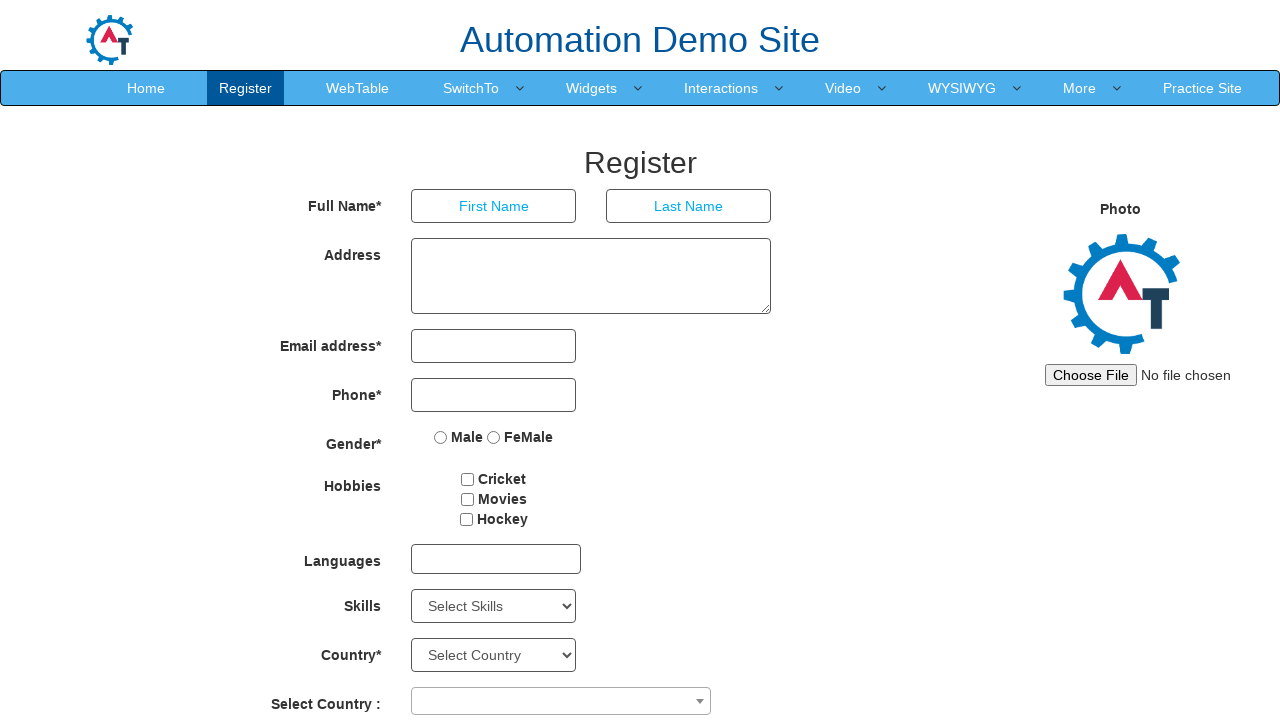

Navigated to registration page
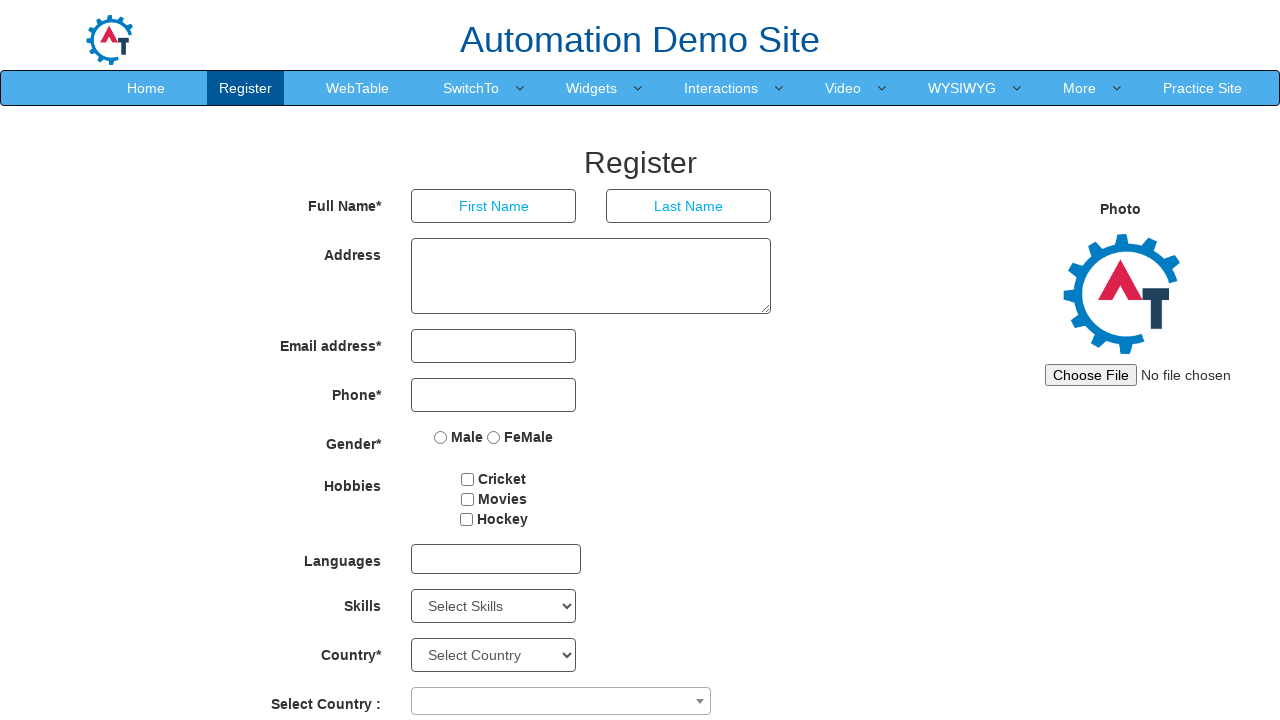

Explicitly waited for last name field to be available
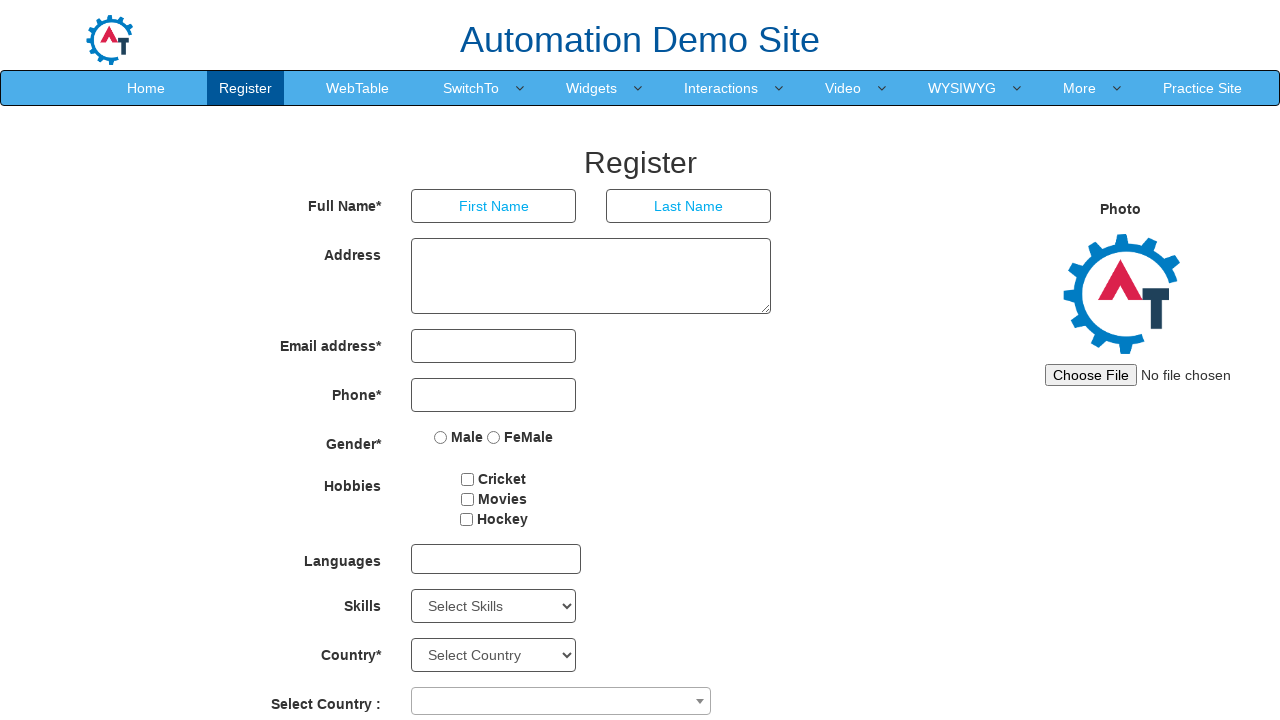

Filled last name field with 'Yerzhan' on input[placeholder='Last Name']
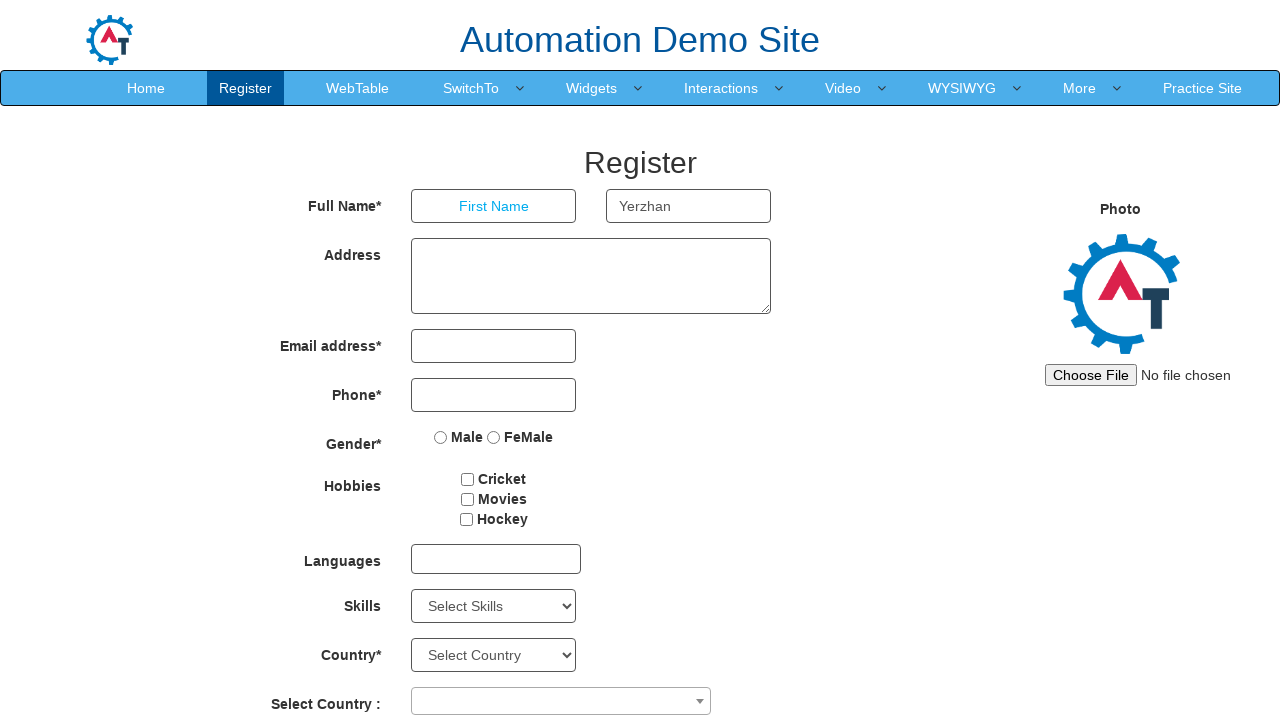

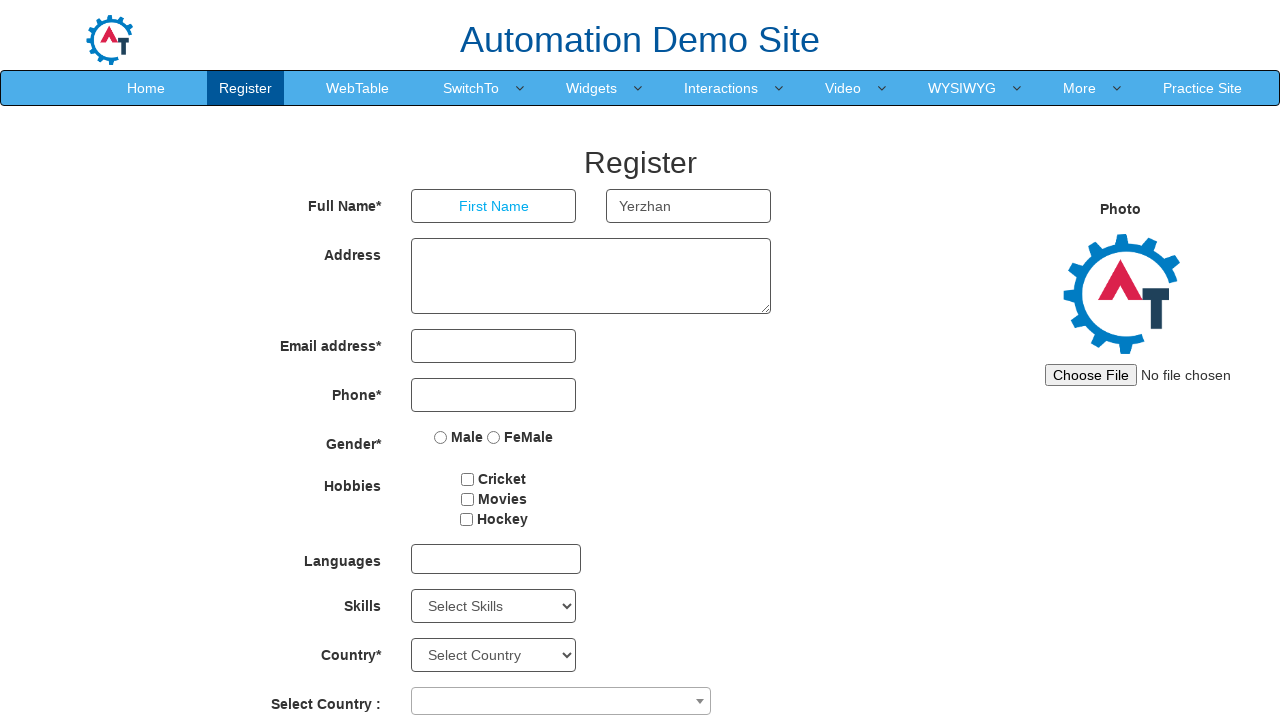